Tests handling a simple JavaScript alert by clicking a button to trigger the alert, verifying the alert text, and accepting it.

Starting URL: https://v1.training-support.net/selenium/javascript-alerts

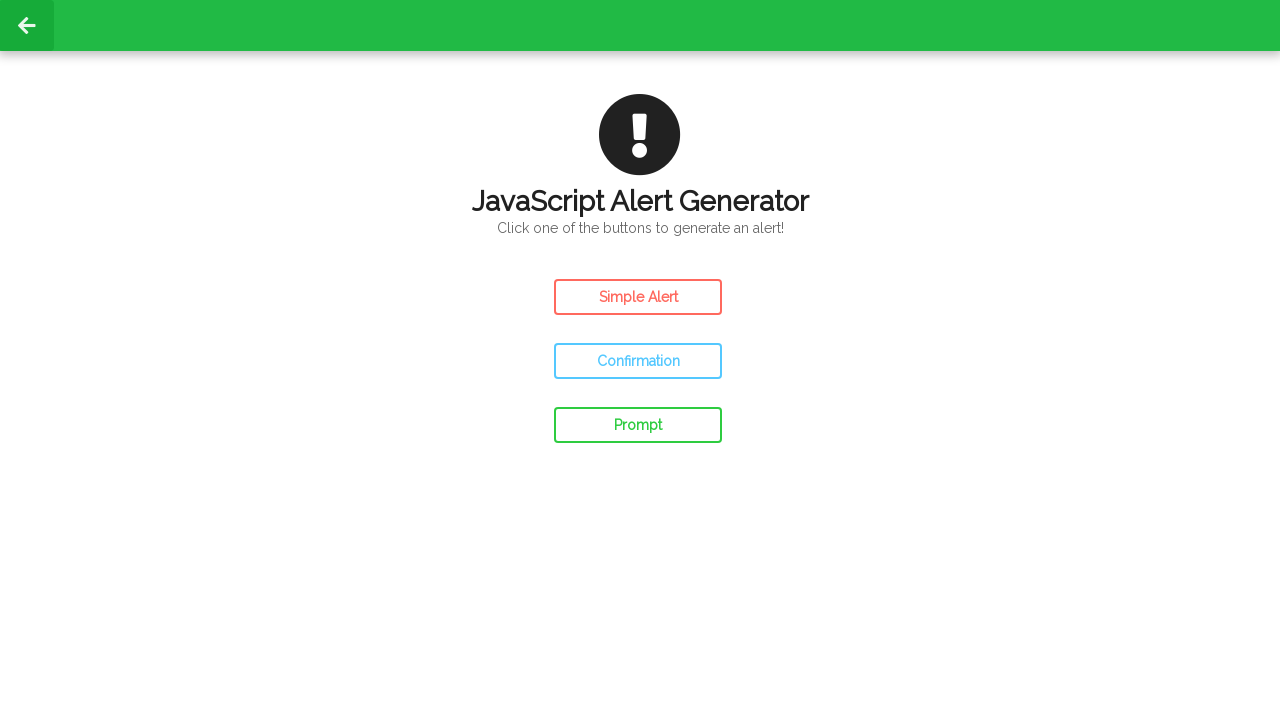

Clicked the simple alert button at (638, 297) on #simple
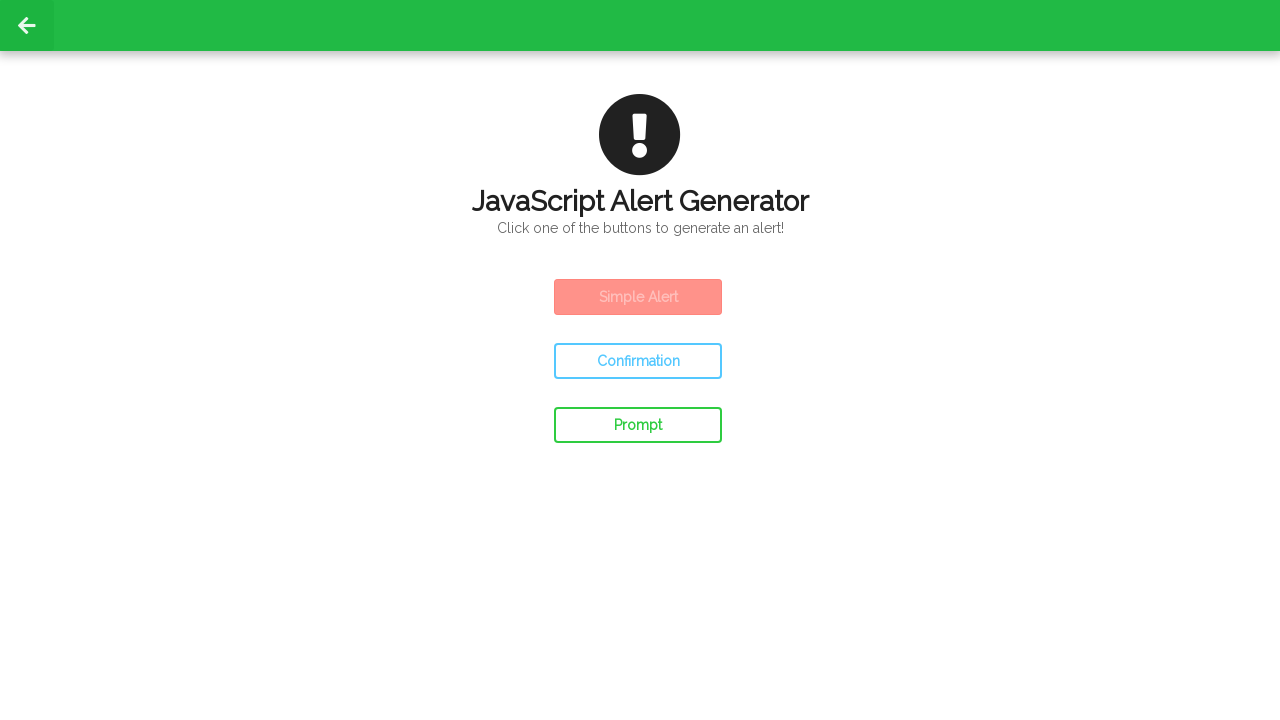

Set up dialog handler to accept alerts
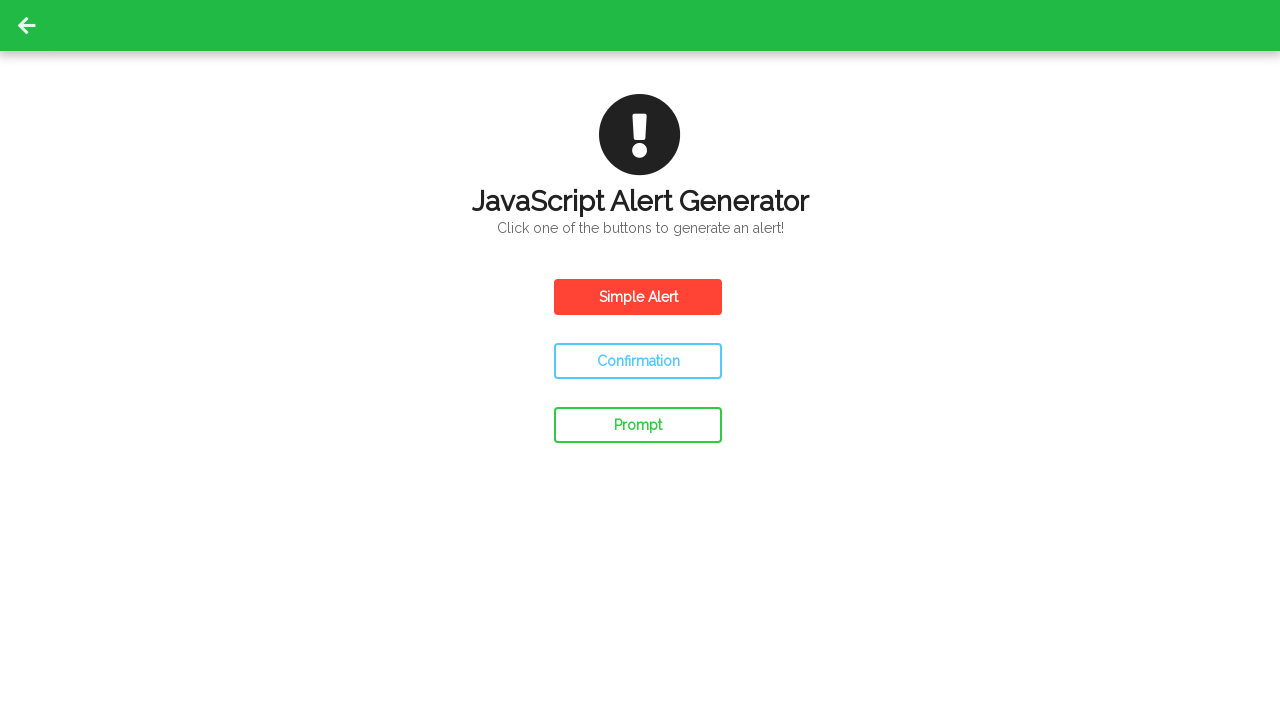

Defined handle_simple_alert function with assertion
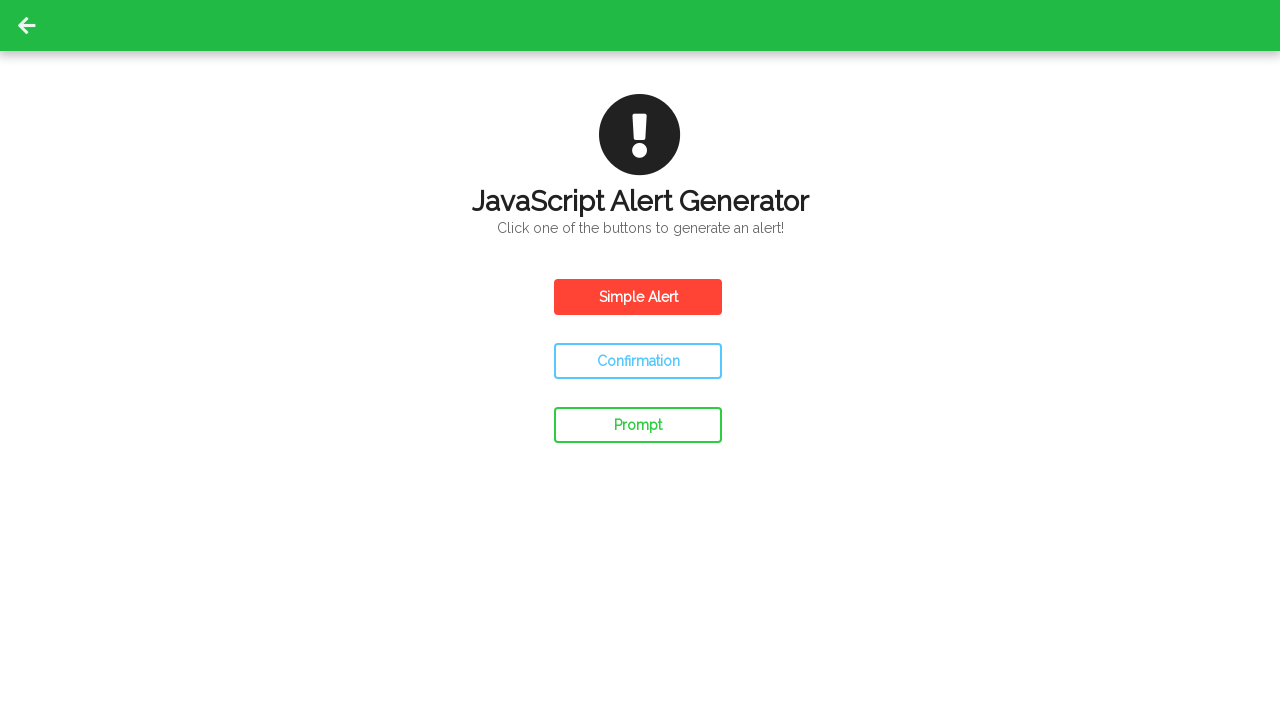

Registered handle_simple_alert as dialog handler
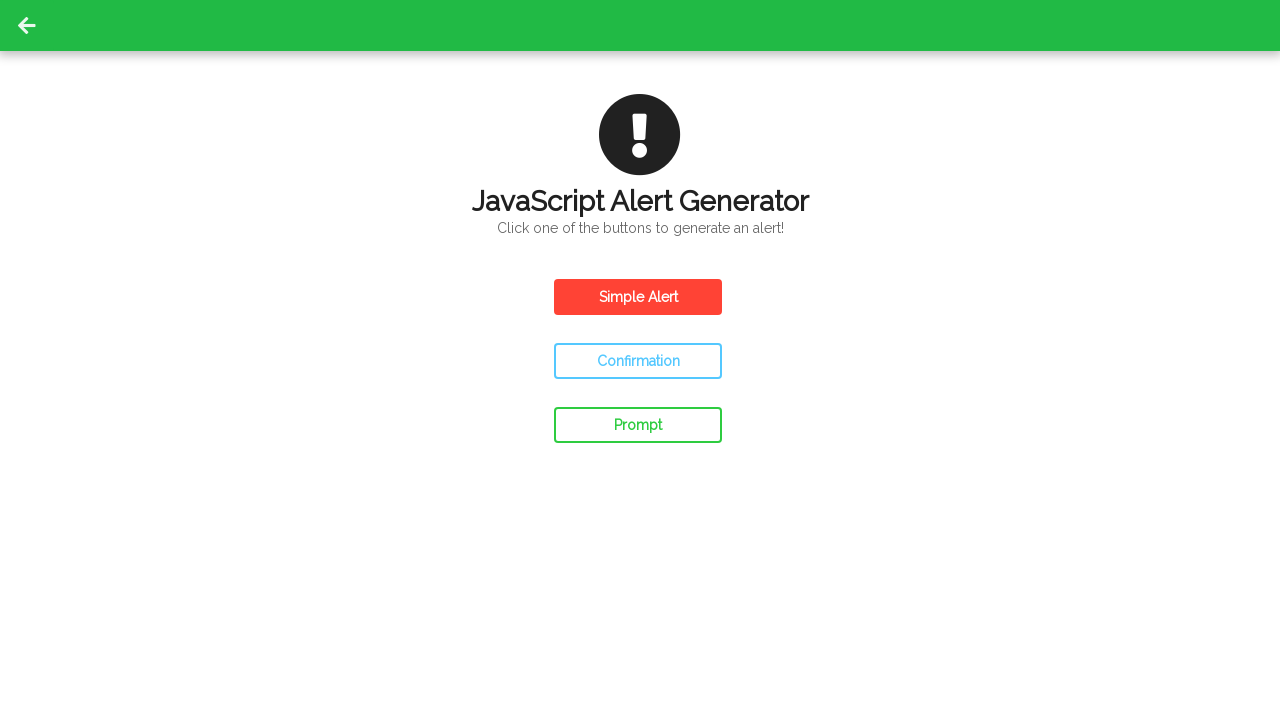

Clicked simple alert button to trigger alert dialog at (638, 297) on #simple
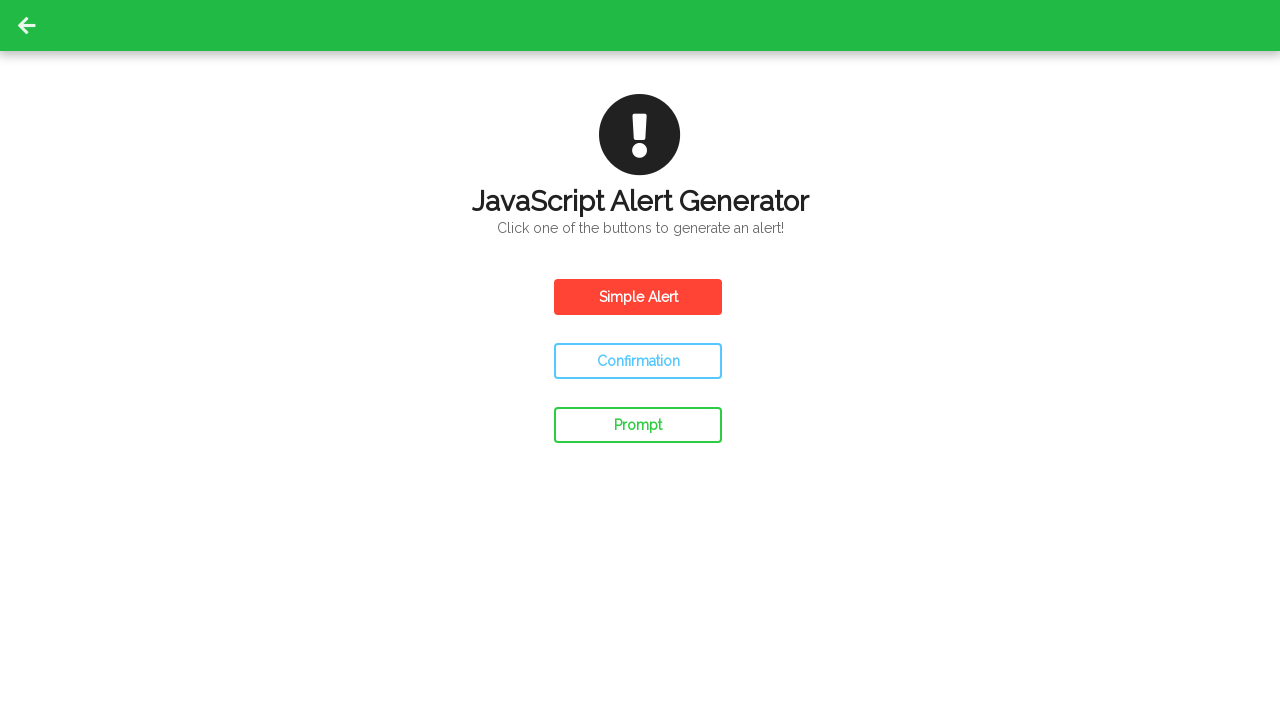

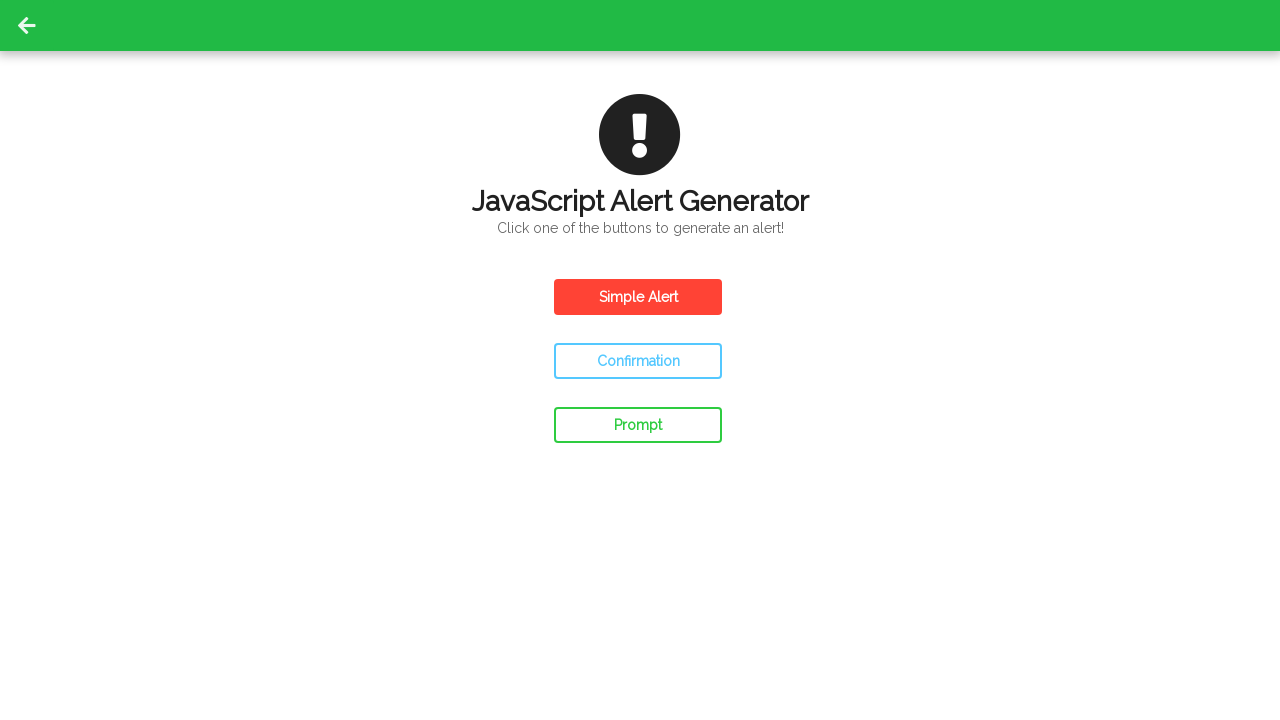